Navigates to Chung-Ang University website and verifies that the page loads with an h1 heading element present.

Starting URL: https://www.cau.ac.kr

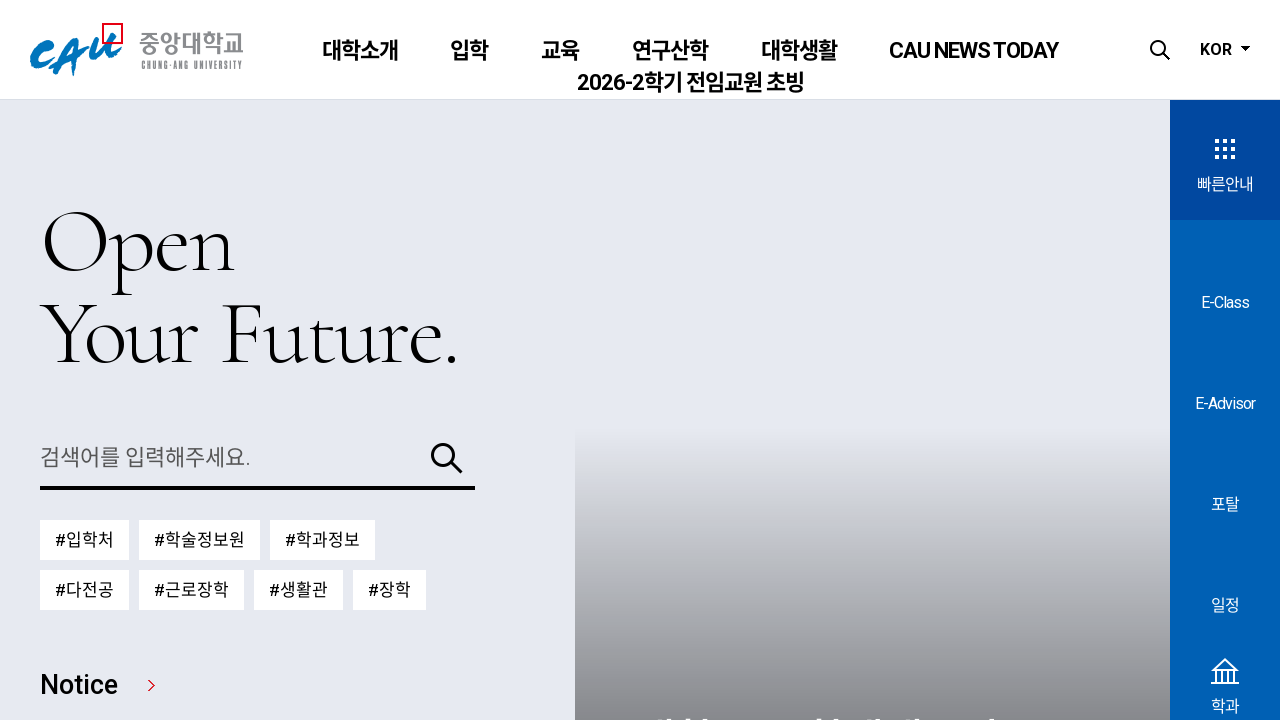

Navigated to Chung-Ang University website
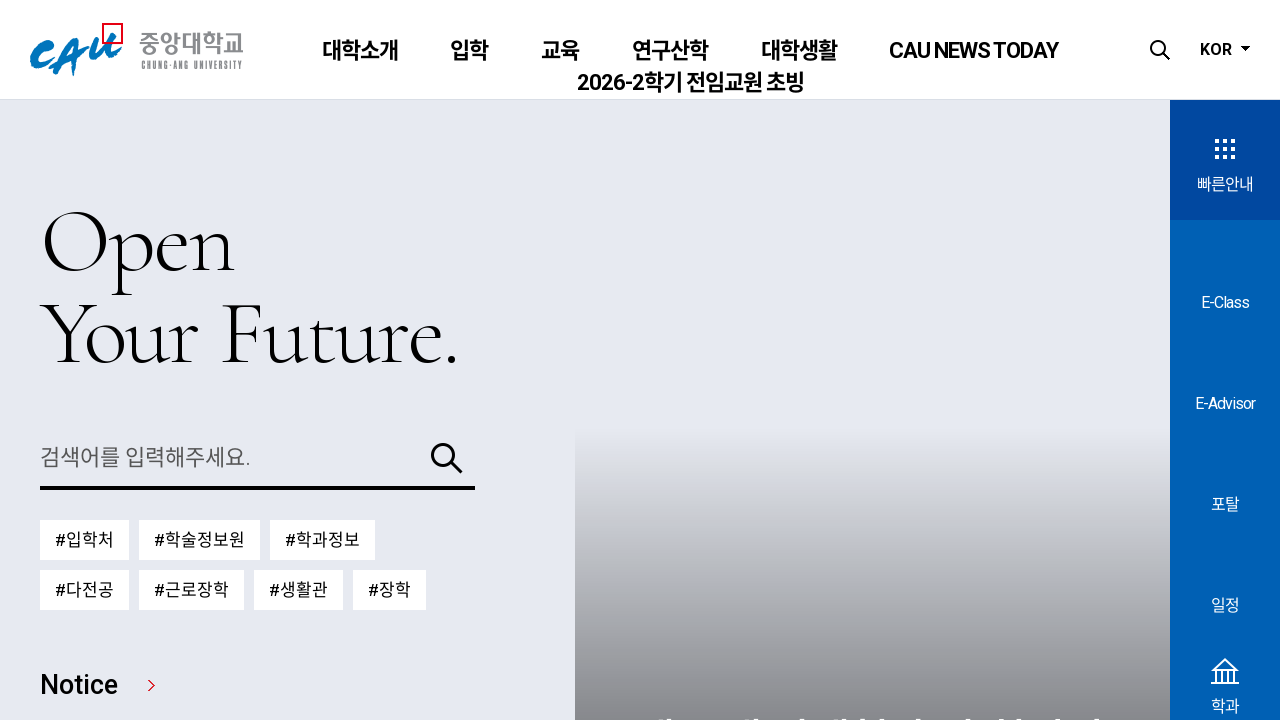

H1 heading element loaded on the page
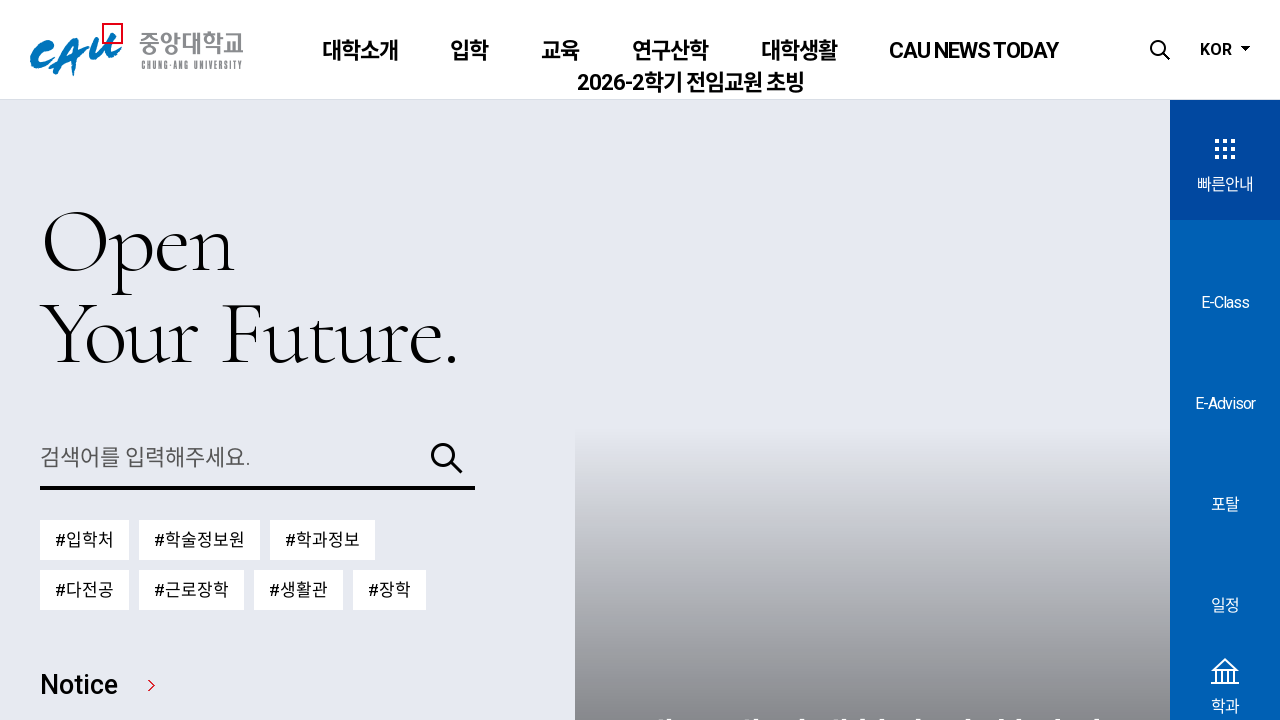

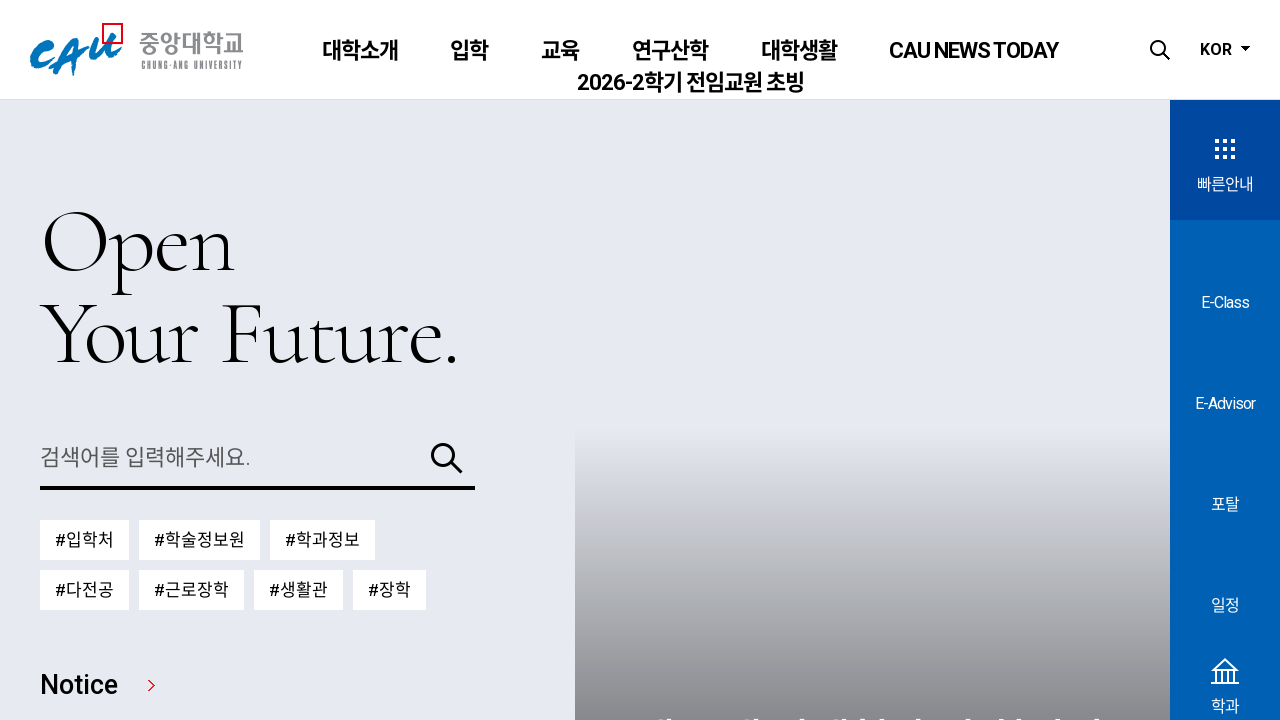